Verifies that the cart page displays "Cart is empty!" message when empty, then navigates to products page via the "here" link

Starting URL: https://automationexercise.com/view_cart

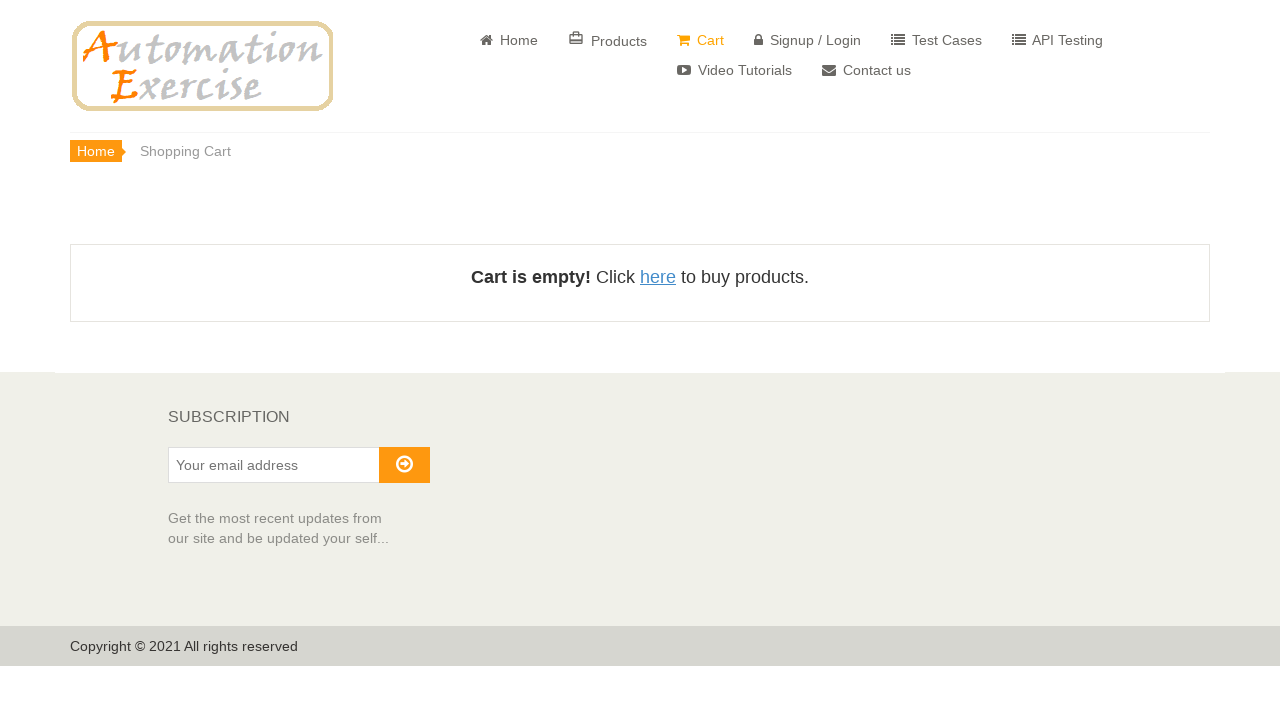

Retrieved empty cart message text
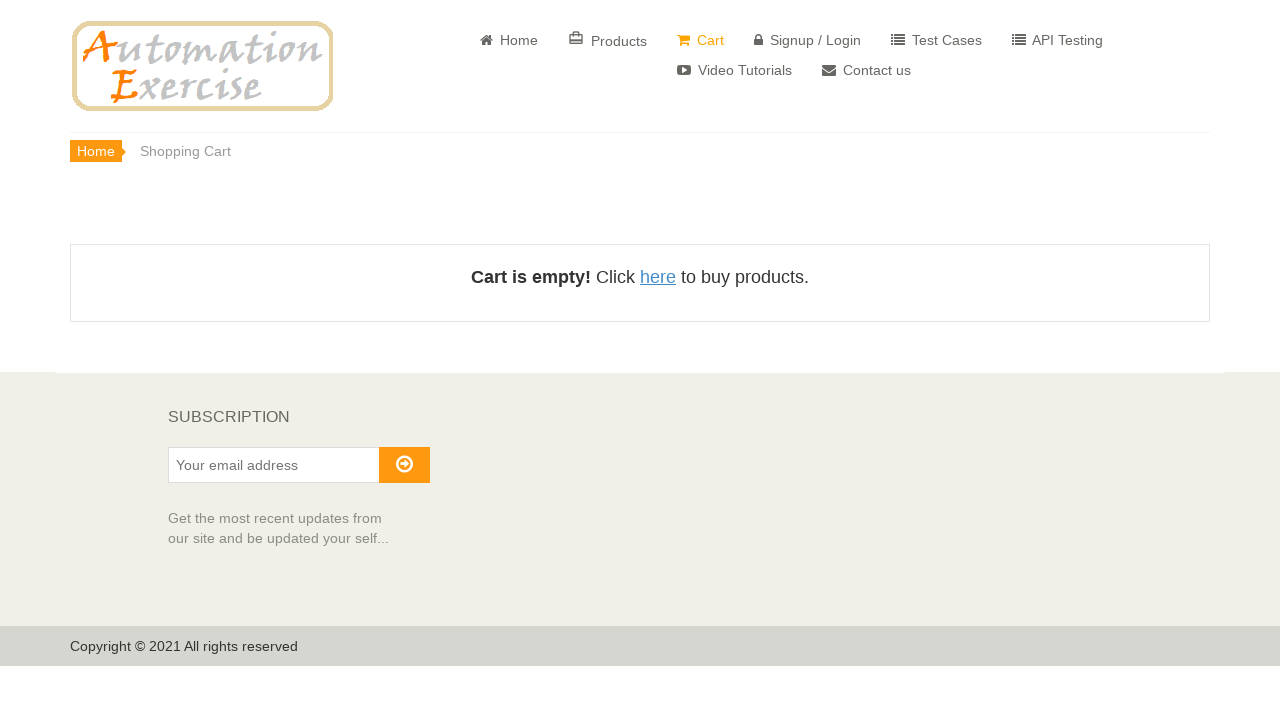

Verified that cart displays 'Cart is empty!' message
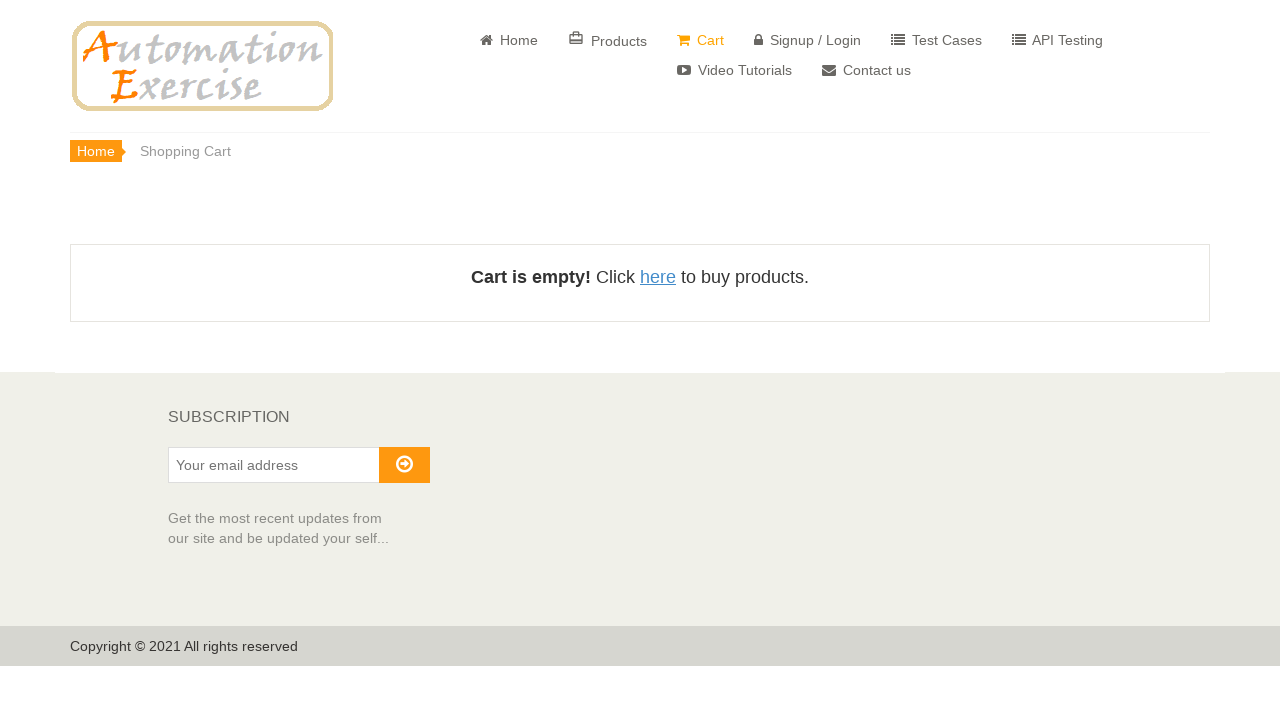

Clicked 'here' link to navigate to products page at (658, 277) on p.text-center a[href='/products']
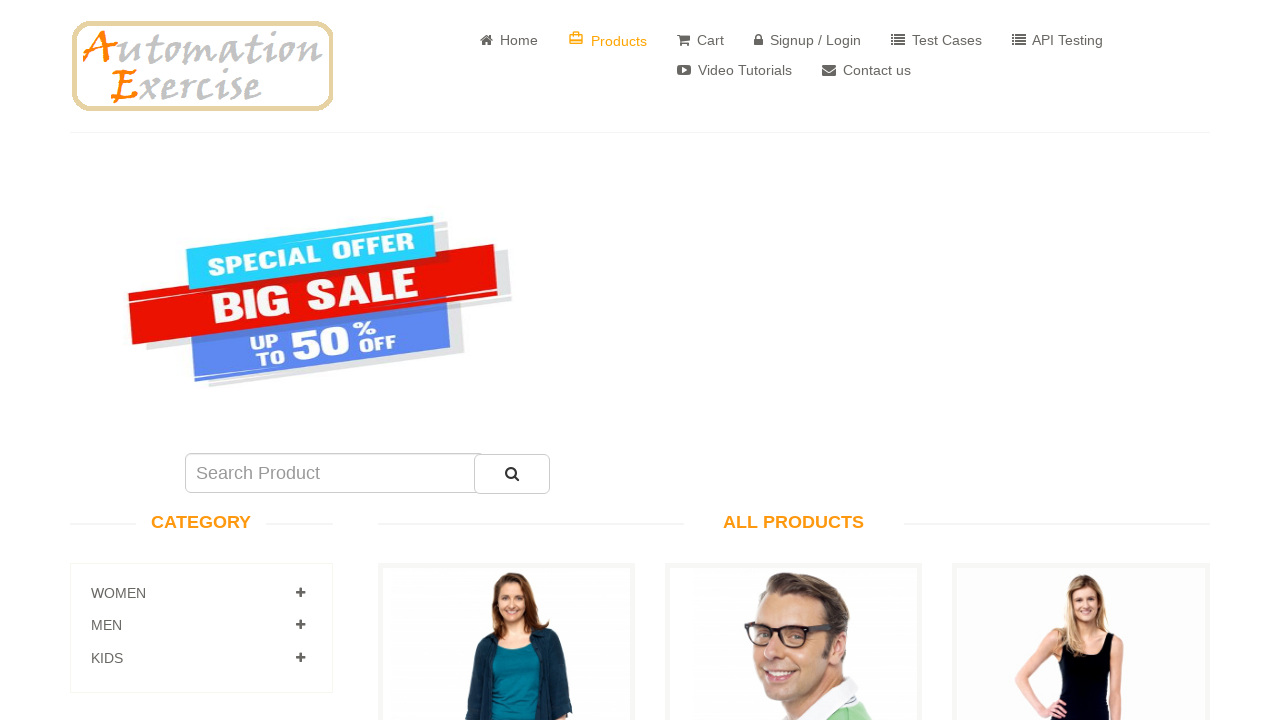

Products page loaded successfully
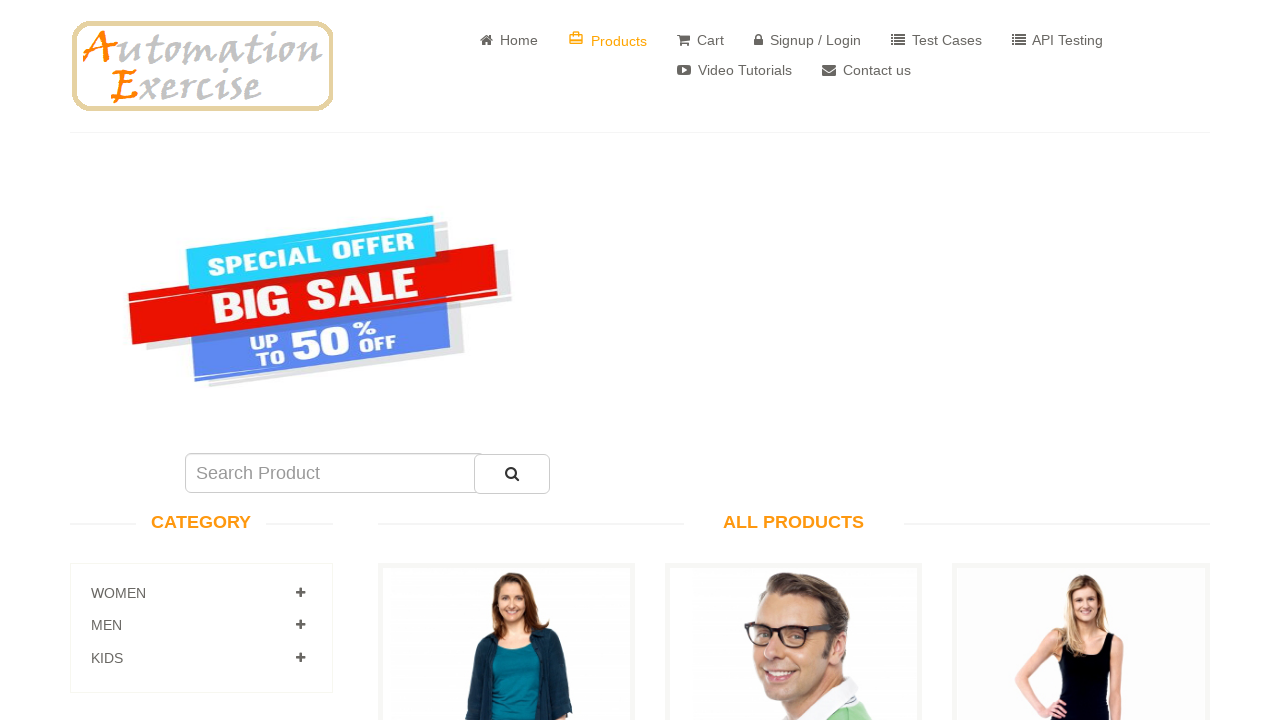

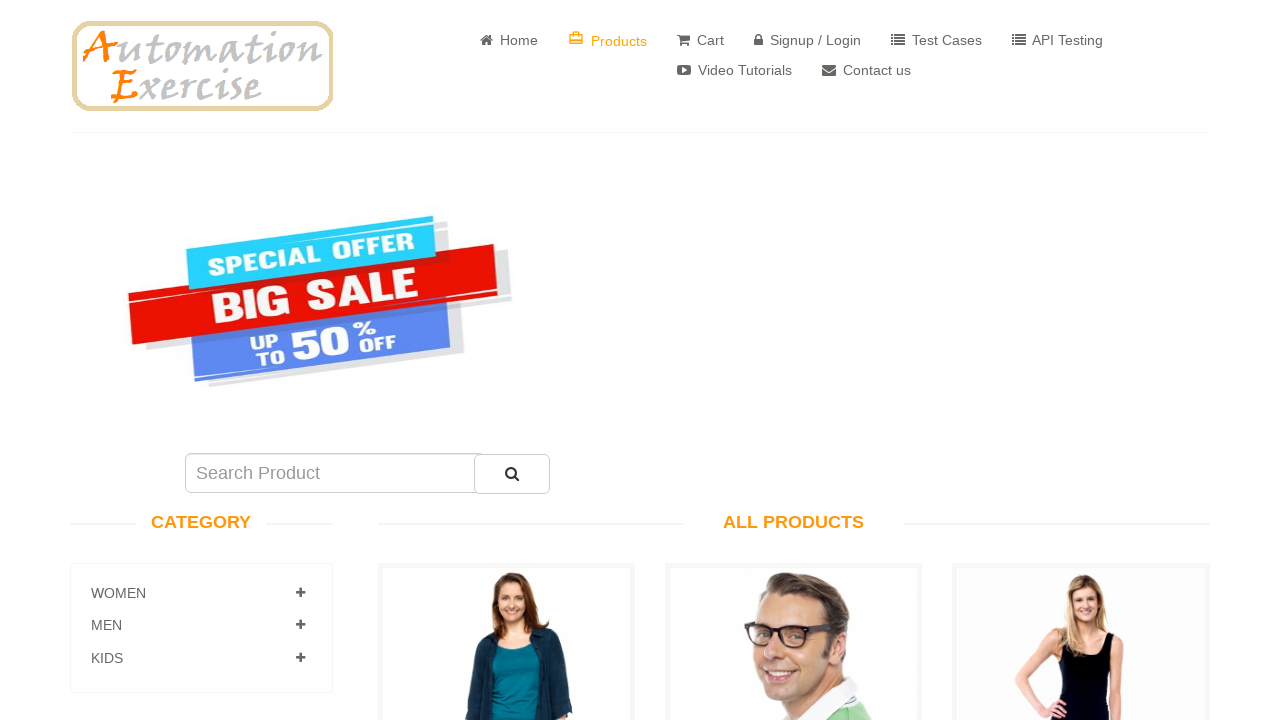